Navigates through the folk instruments website to find and verify the "bow for mazanki" instrument page

Starting URL: http://ludowe.instrumenty.edu.pl/en

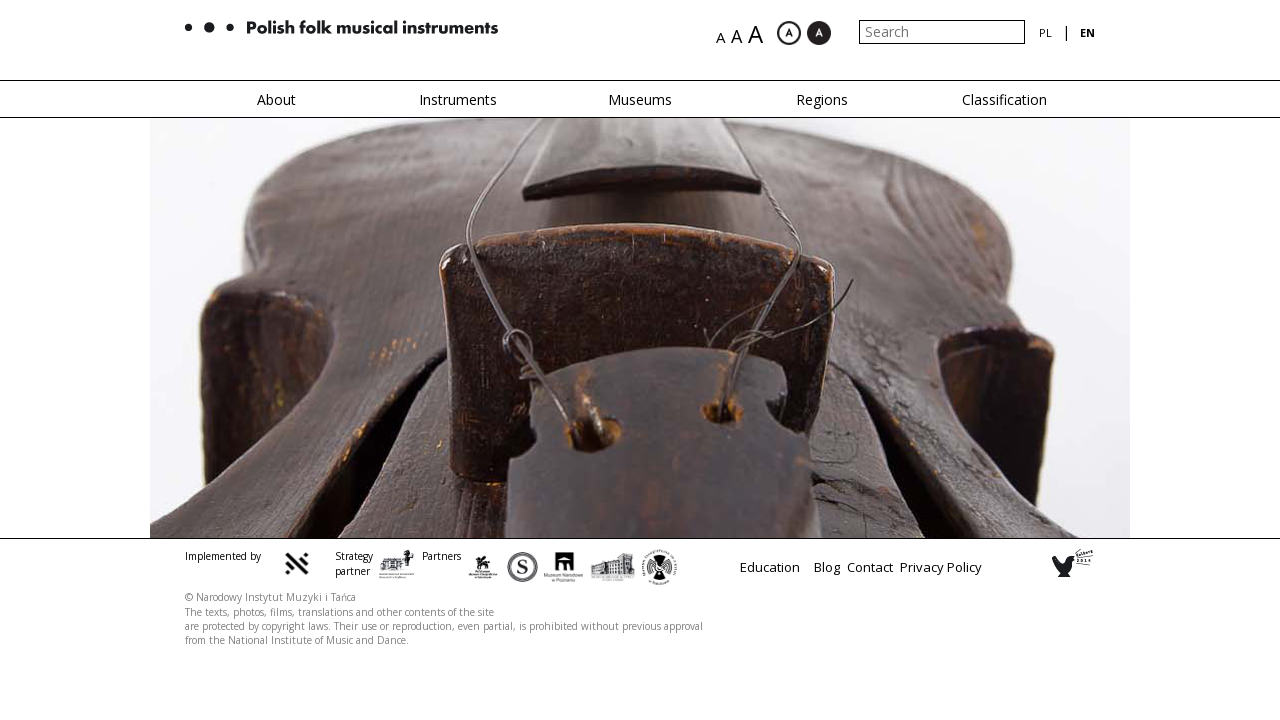

Clicked on instruments search navigation element at (458, 100) on xpath=/html/body/div[2]/div[2]/div/div/div/ul/li[2]/a
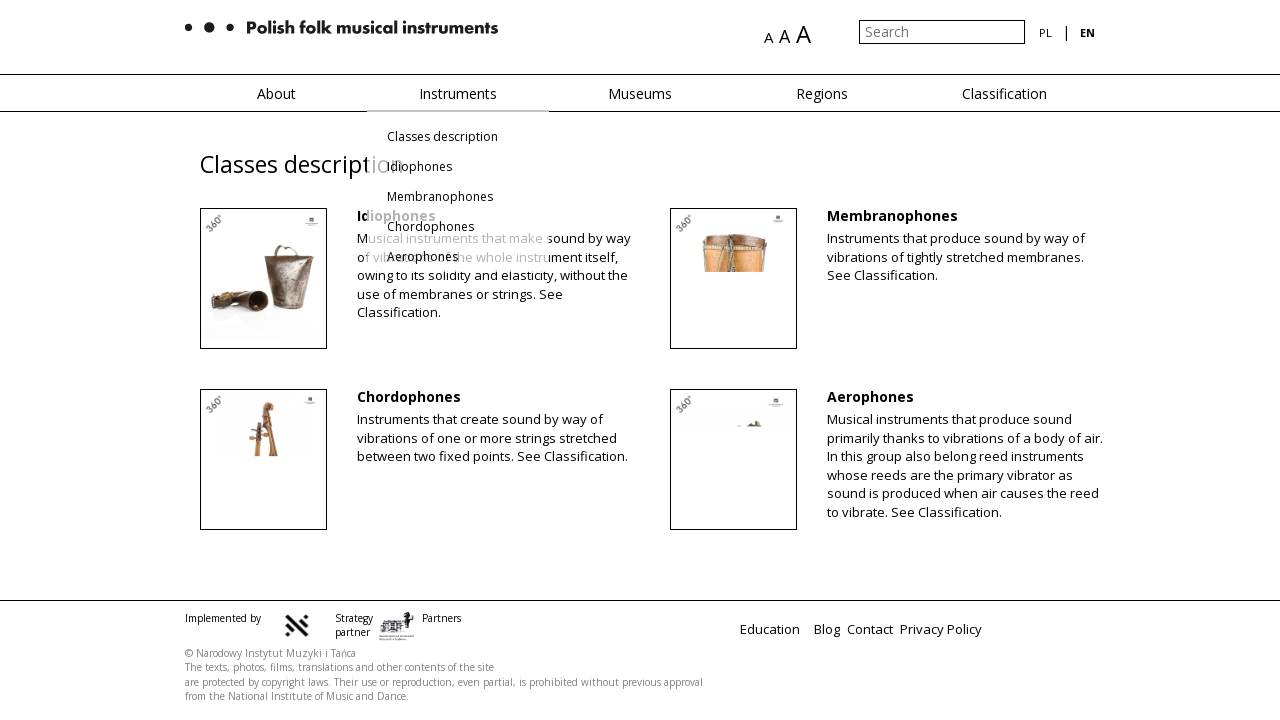

Clicked on second navigation element at (498, 402) on xpath=/html/body/div[2]/div[4]/div/div/div/div/div[2]/div/div[2]/div[1]/div/div[
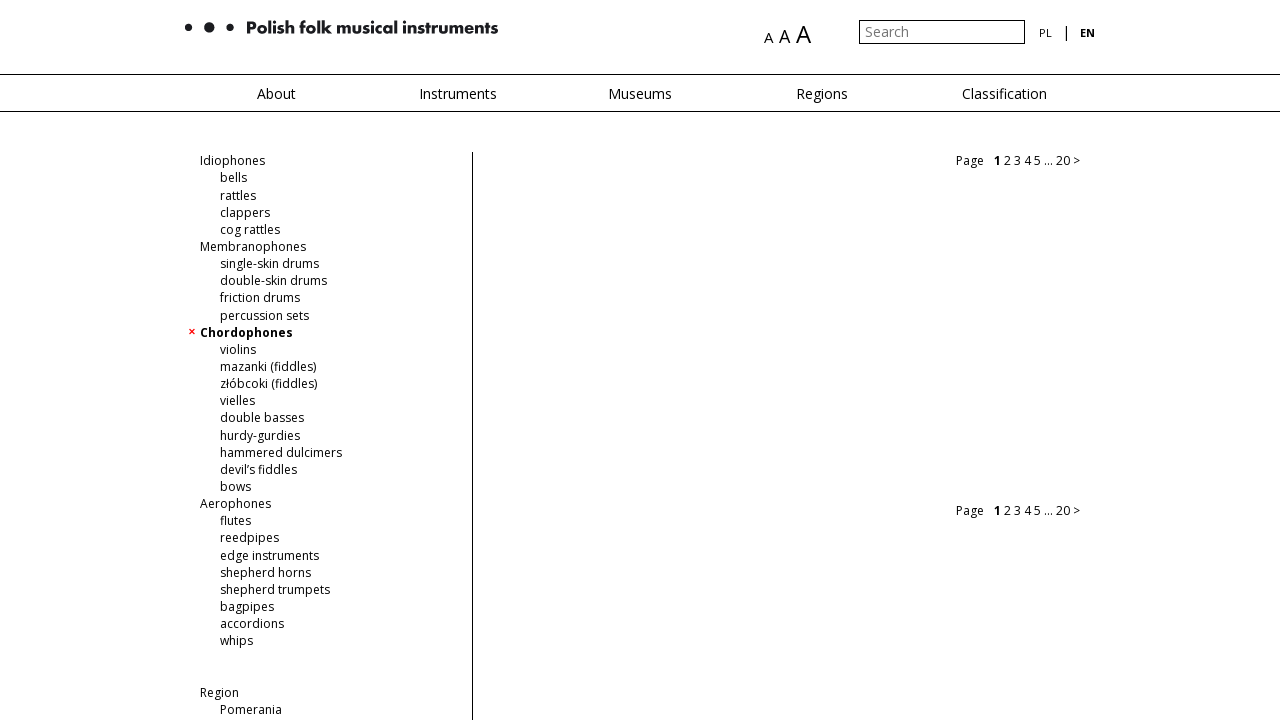

Clicked on instrument image (third navigation element) at (785, 222) on xpath=/html/body/div[2]/div[4]/div/div/div/div/div[2]/div[3]/a[2]/div/img
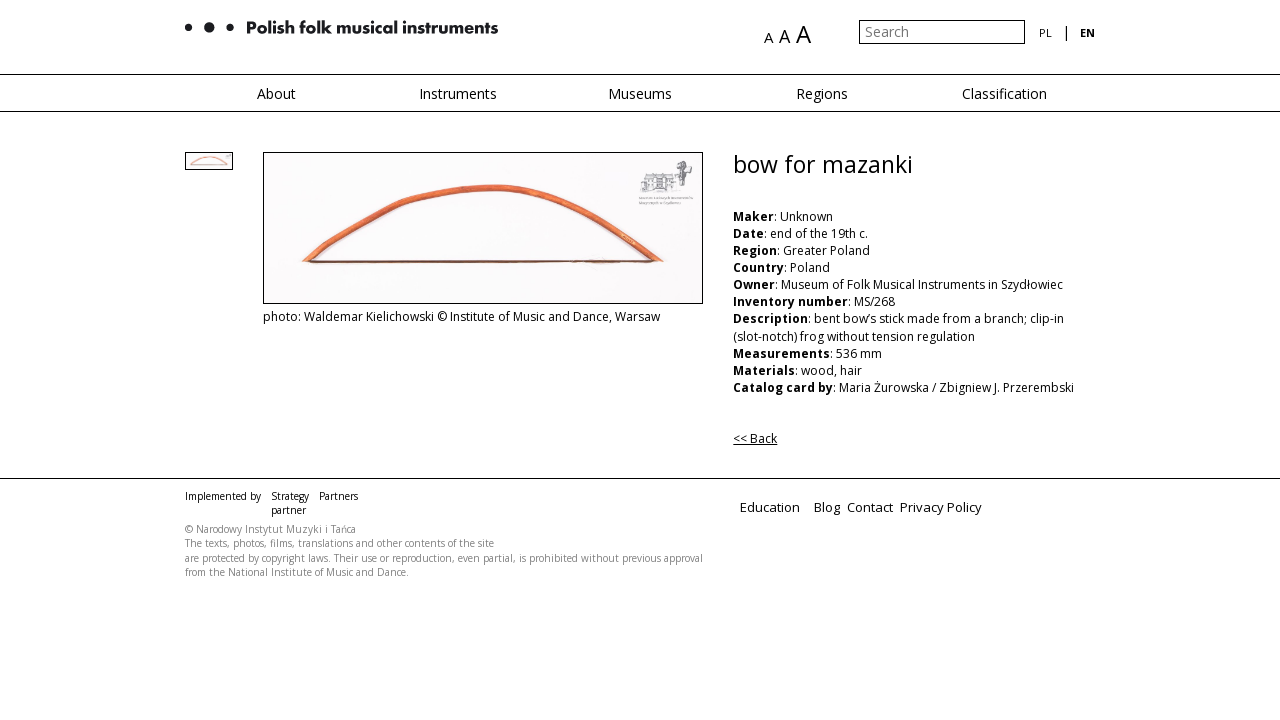

Waited for 'bow for mazanki' heading to appear and verified page loaded
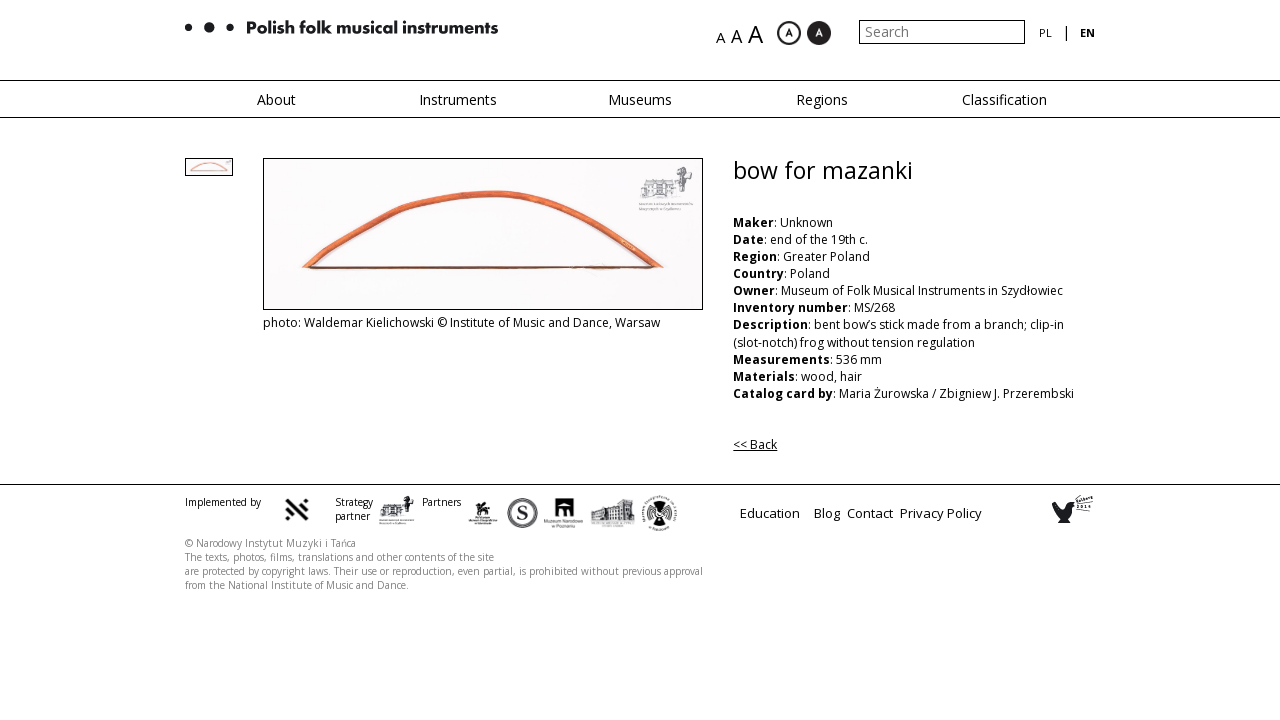

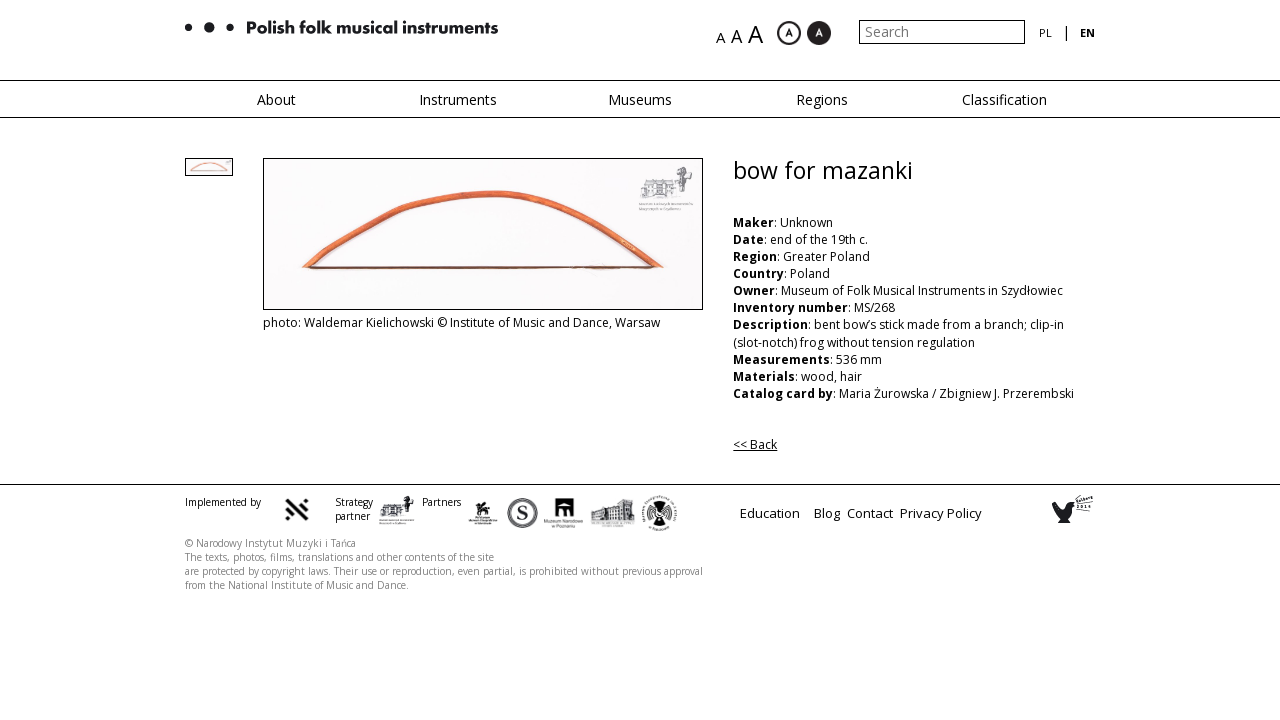